Tests a calculator application by entering two numbers (10 and 15), clicking the calculate button, and verifying the result displays 25

Starting URL: http://juliemr.github.io/protractor-demo/

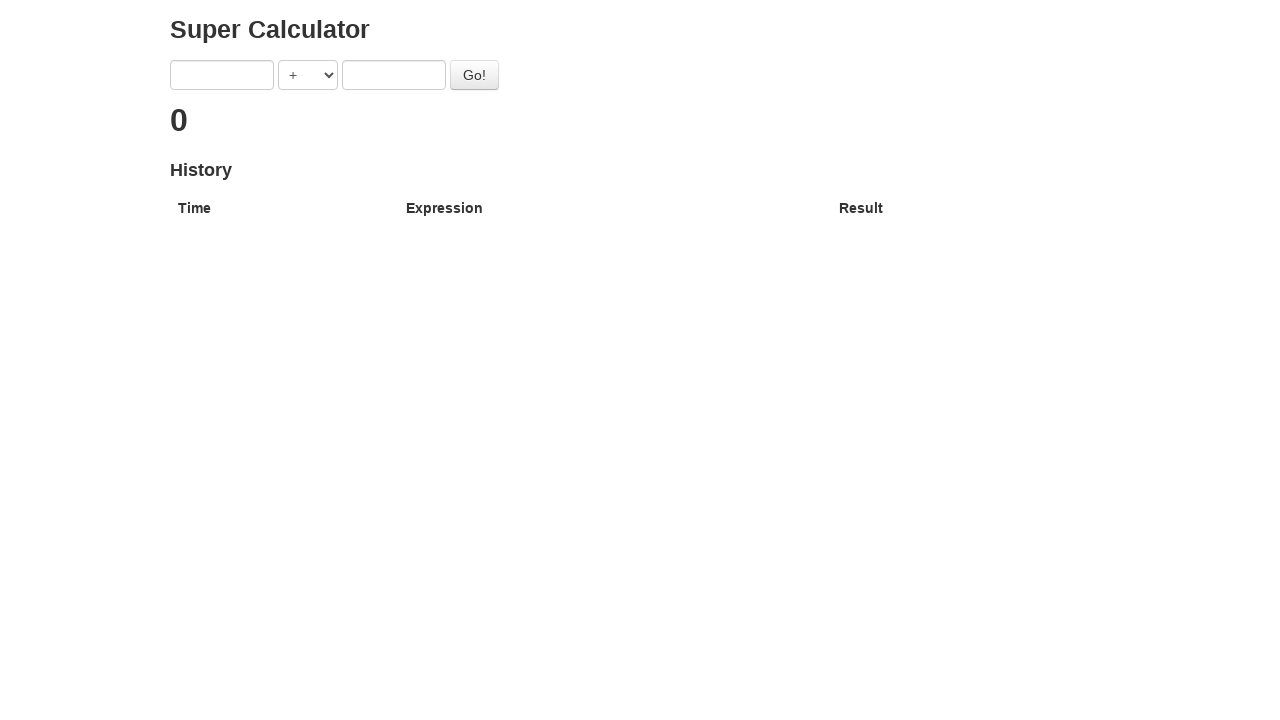

Entered first number '10' into calculator on input[ng-model='first']
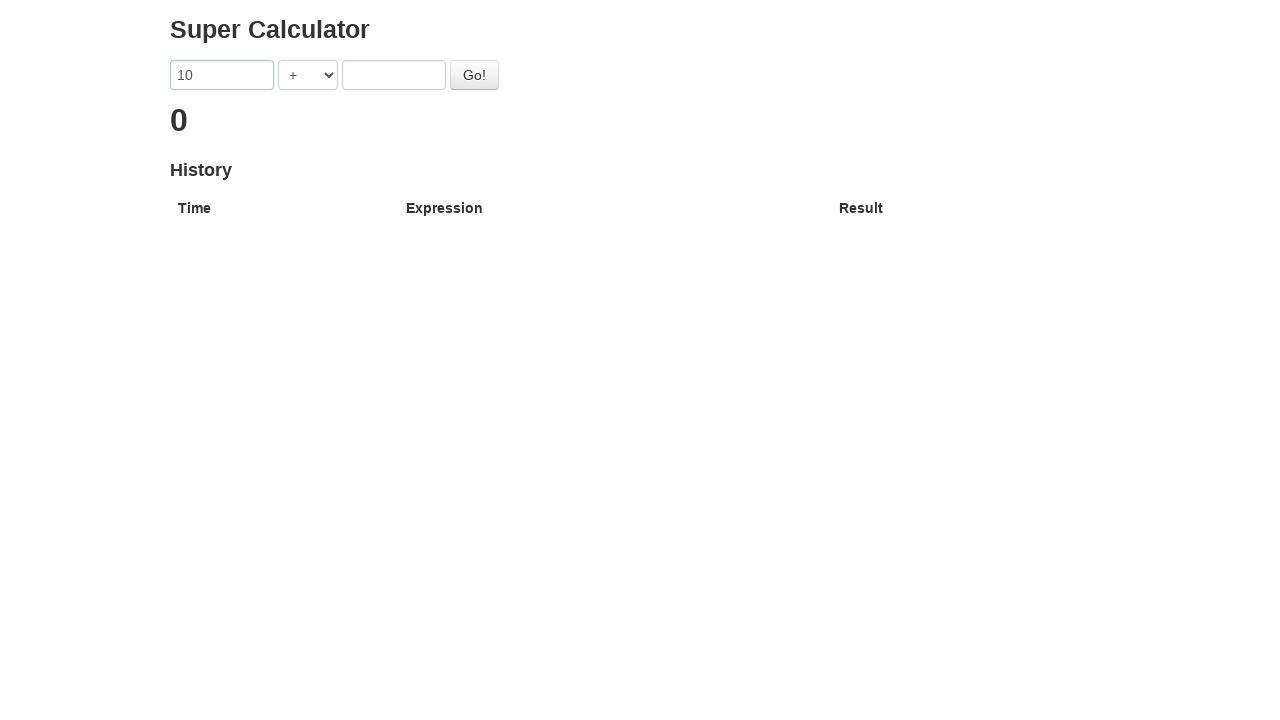

Entered second number '15' into calculator on input[ng-model='second']
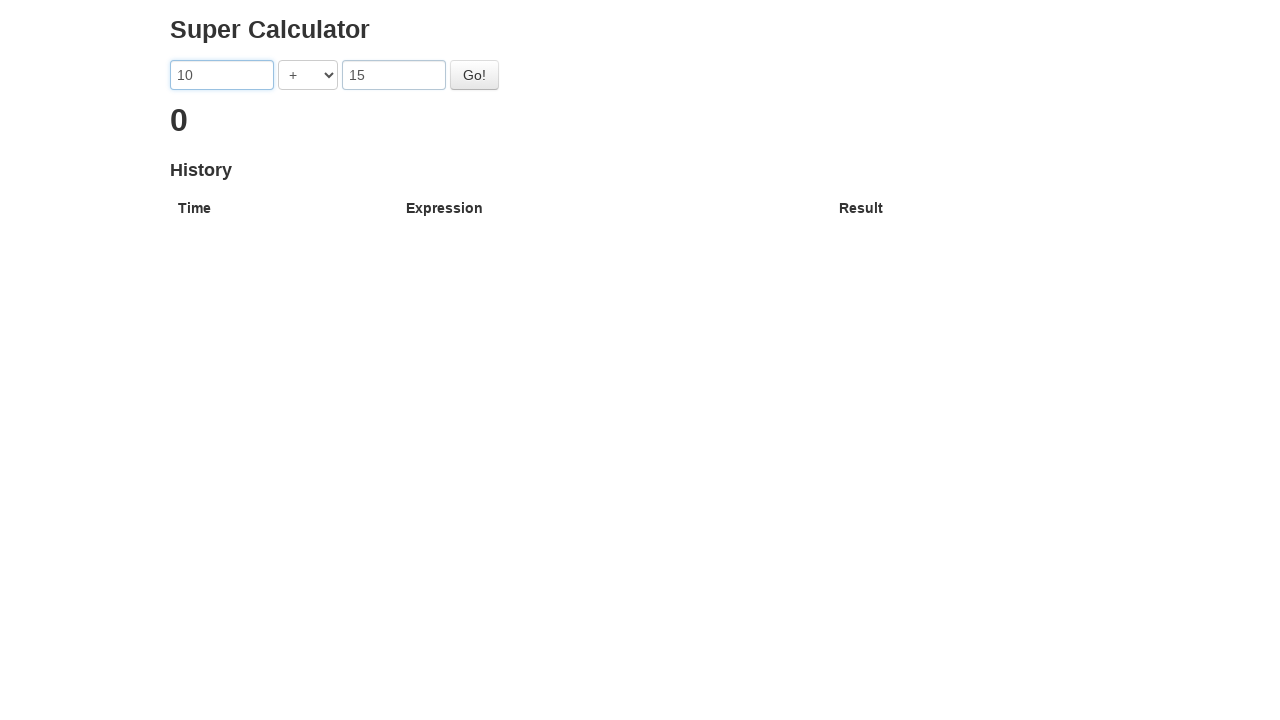

Clicked the Go button to calculate result at (474, 75) on #gobutton
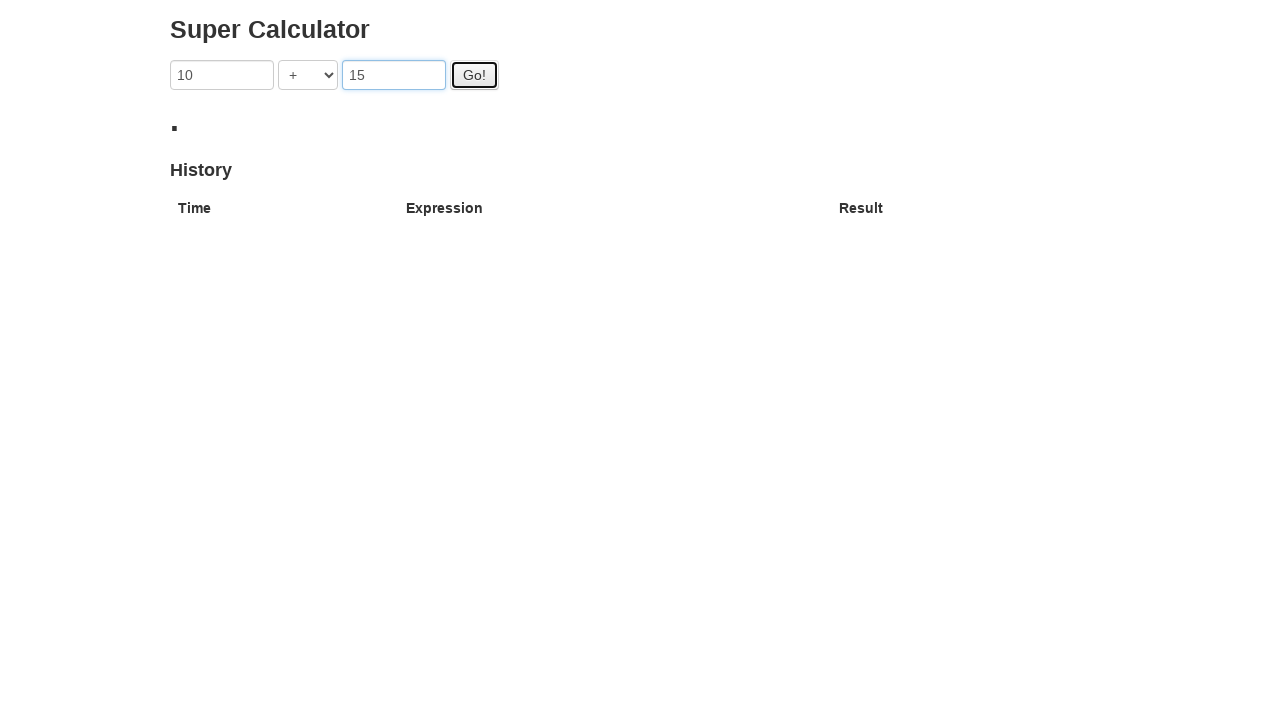

Verified result displays 25 after calculation
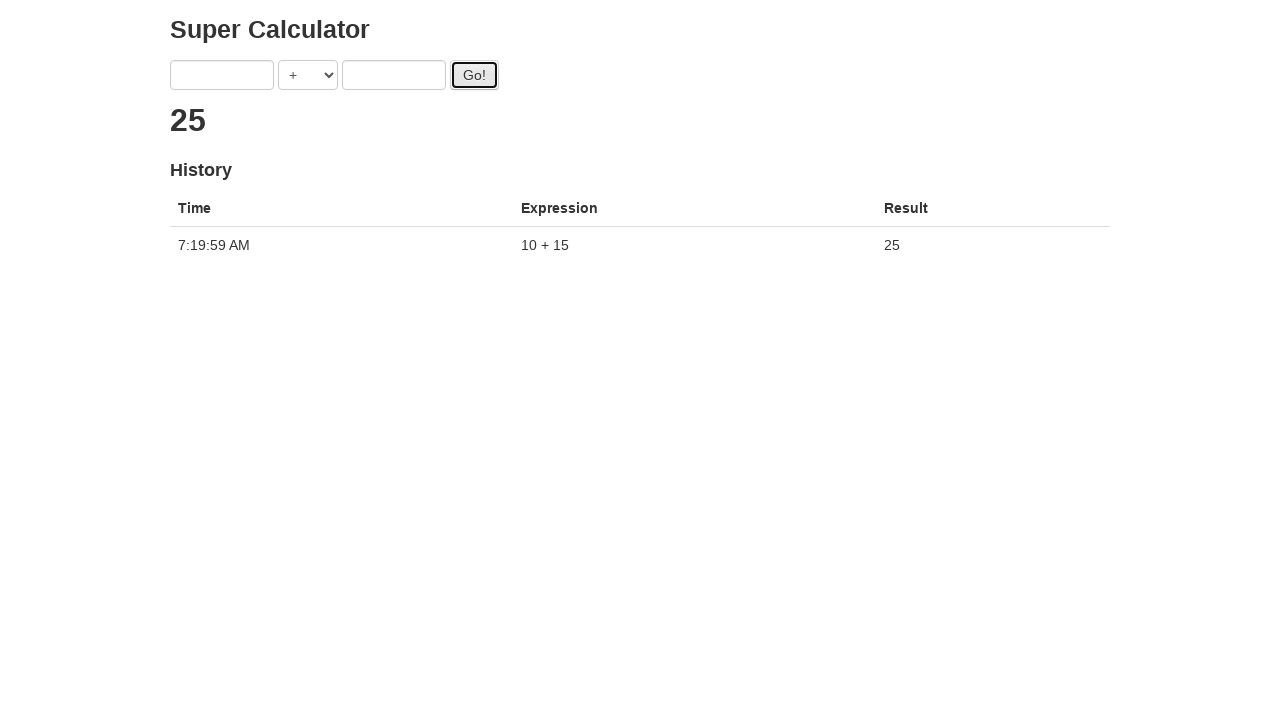

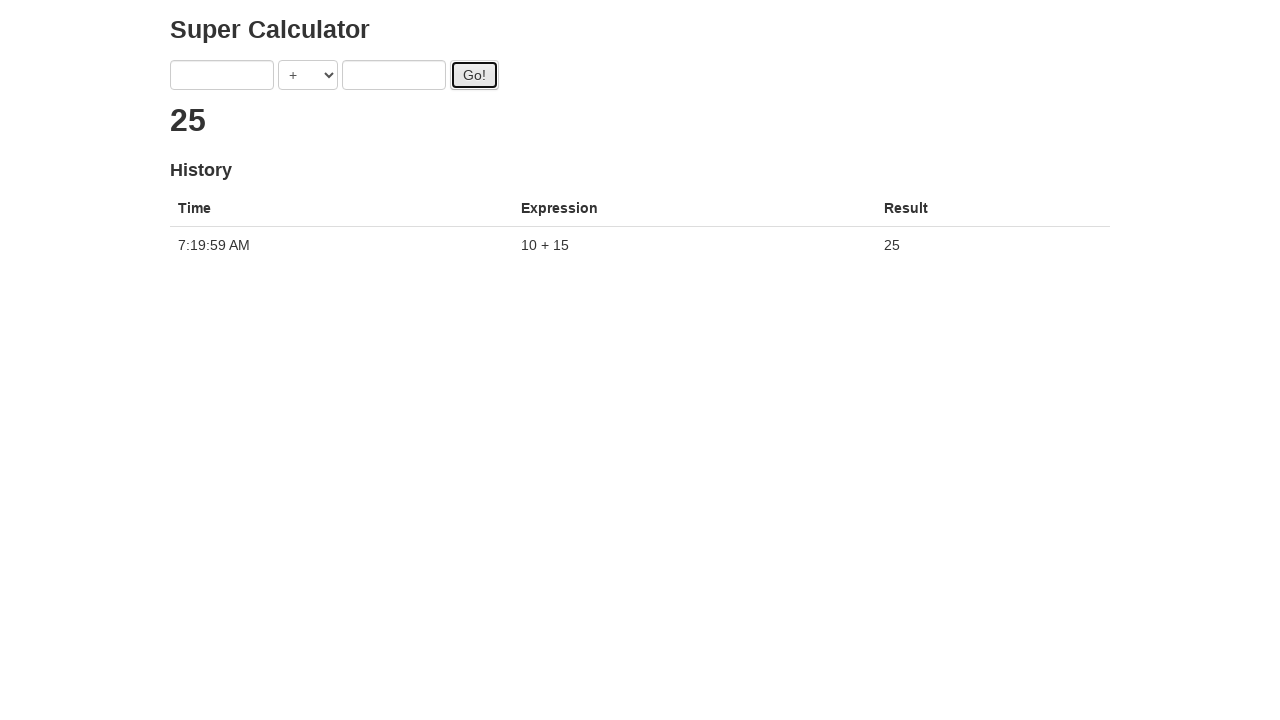